Tests navigation by clicking a link with dynamically calculated text (based on pi^e*10000), then fills out a form with personal information (first name, last name, city, country) and submits it.

Starting URL: http://suninjuly.github.io/find_link_text

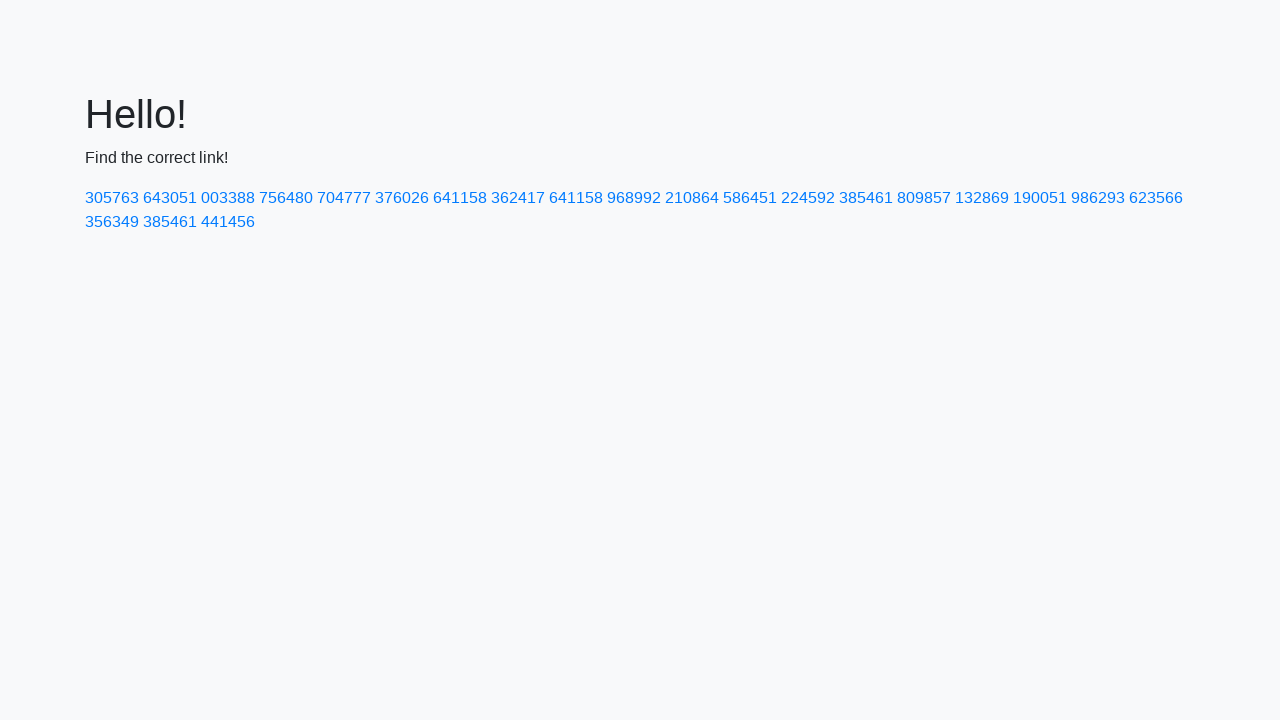

Clicked link with dynamically calculated text: 224592 at (808, 198) on text=224592
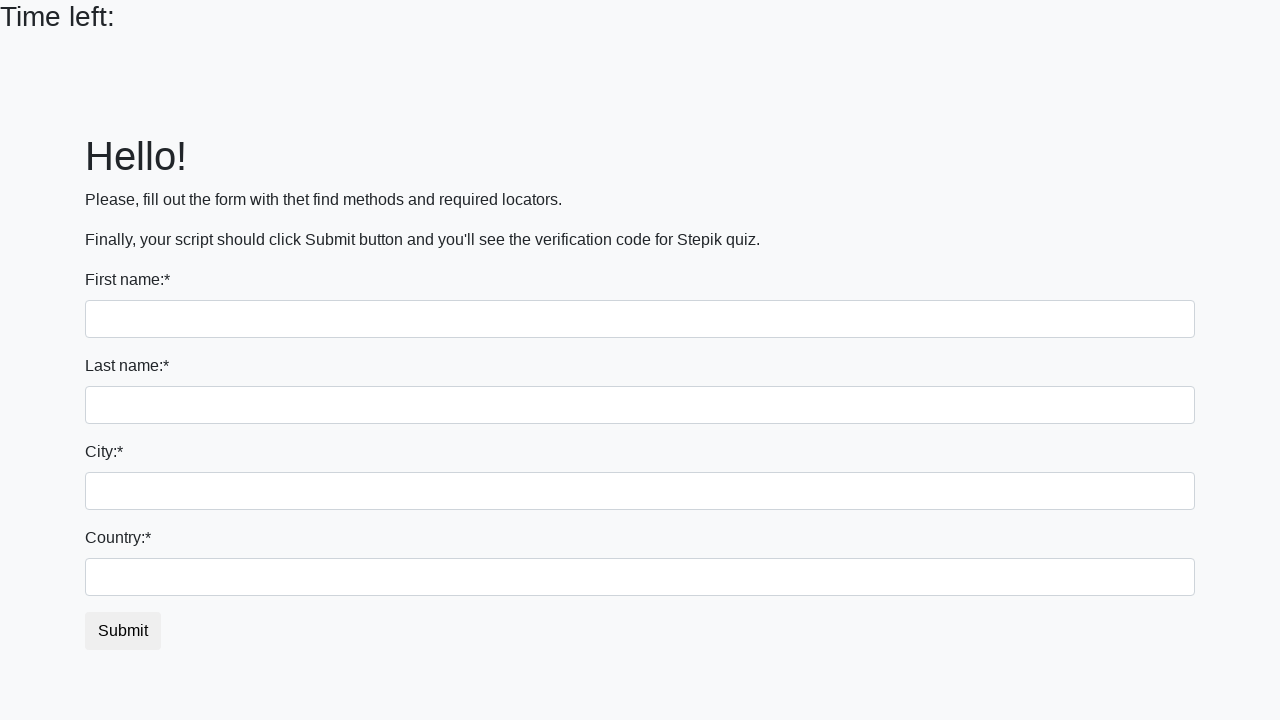

Filled first name field with 'Ivan' on input
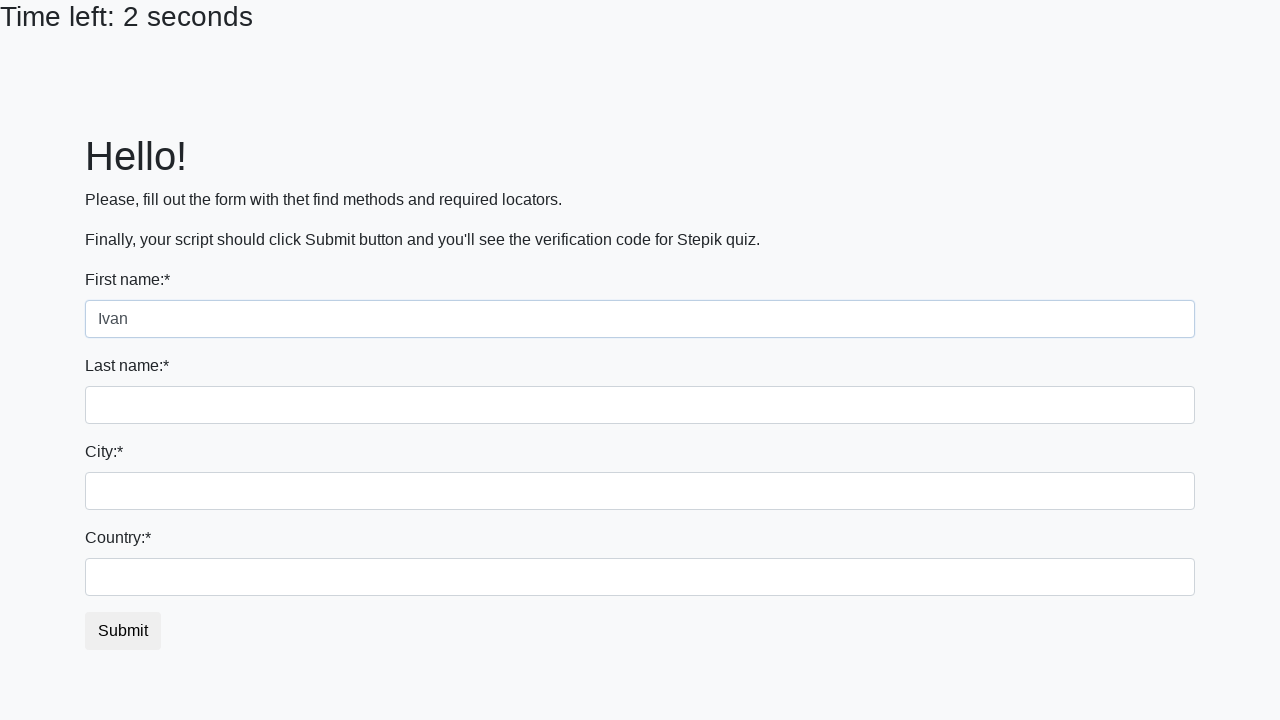

Filled last name field with 'Petrov' on input[name='last_name']
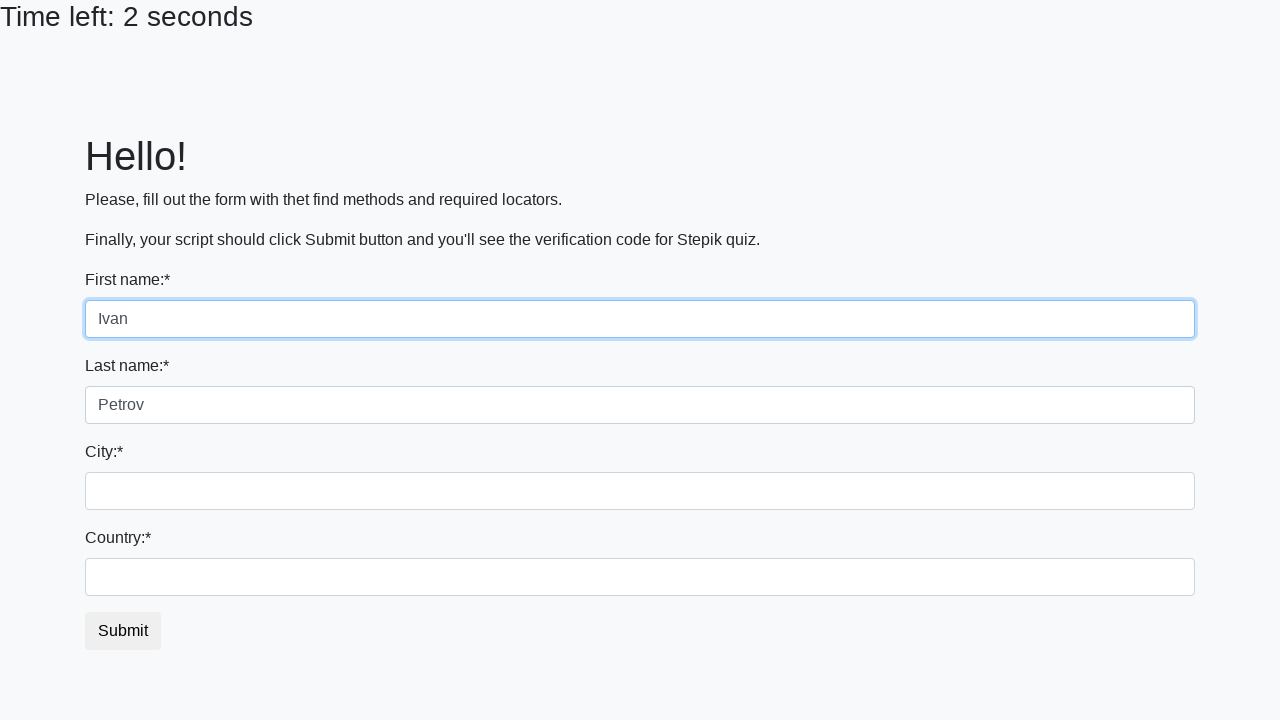

Filled city field with 'Smolensk' on .form-control.city
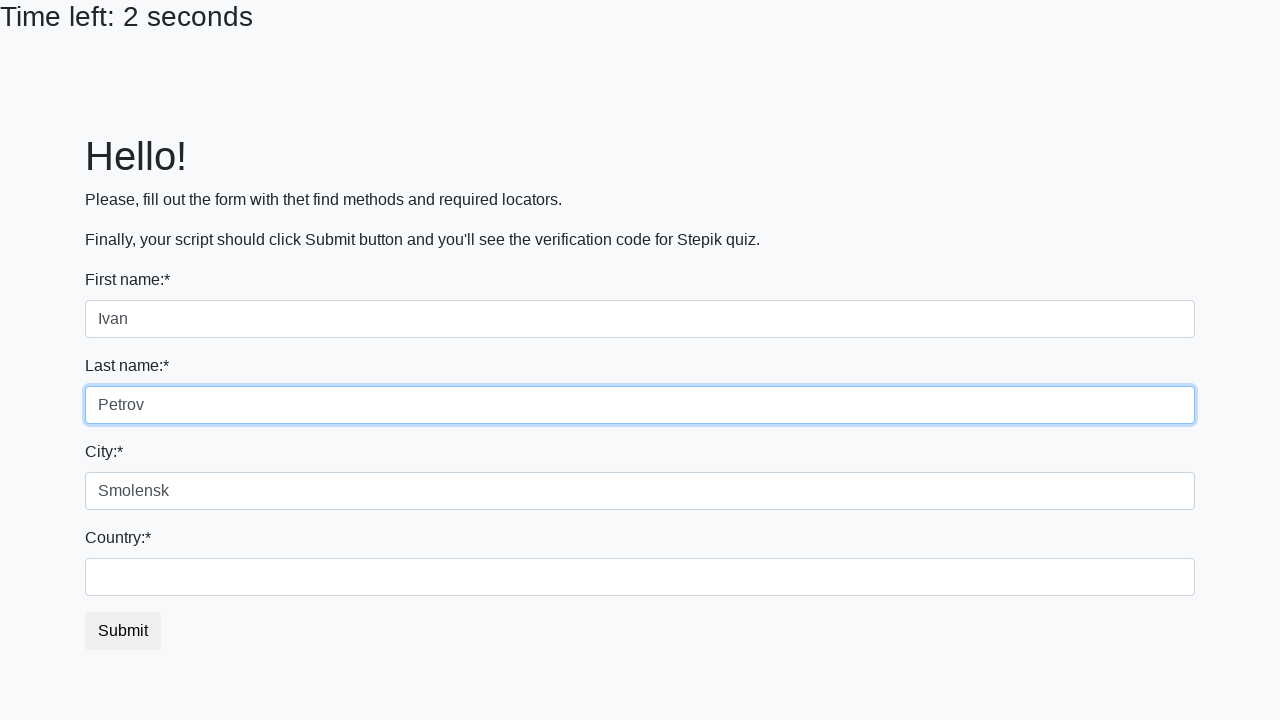

Filled country field with 'Russia' on #country
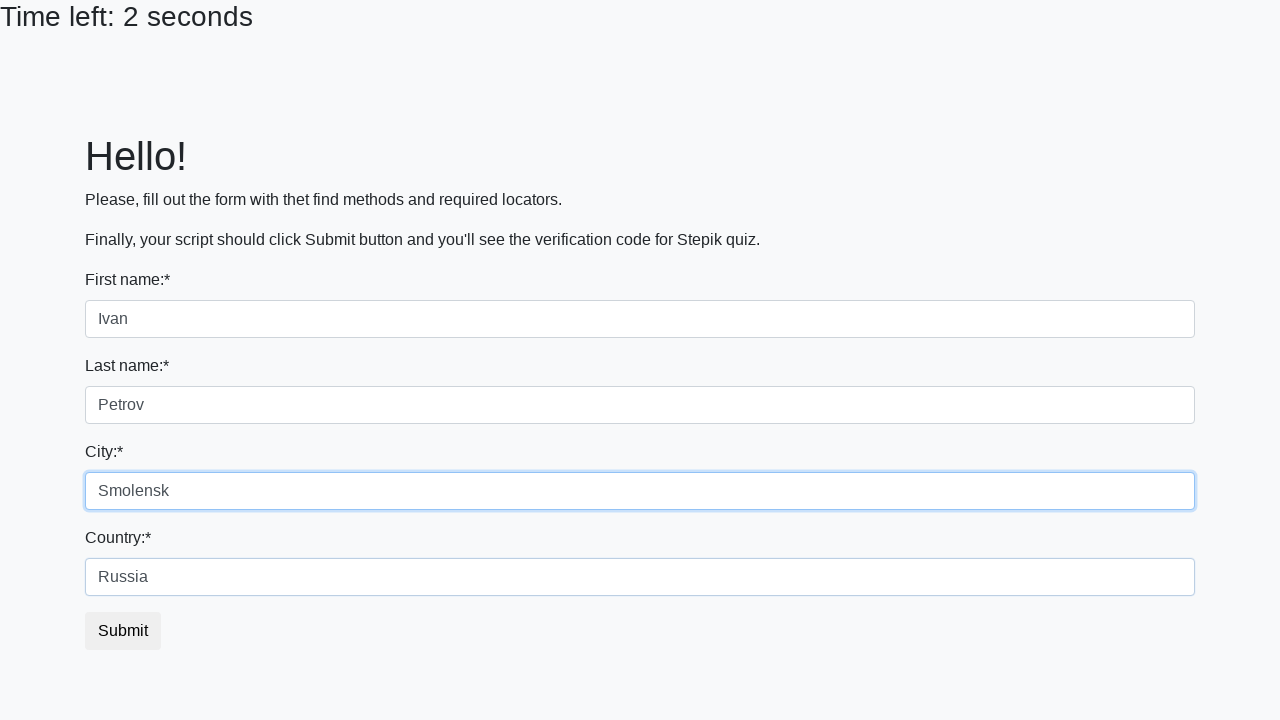

Clicked submit button to submit form at (123, 631) on button.btn
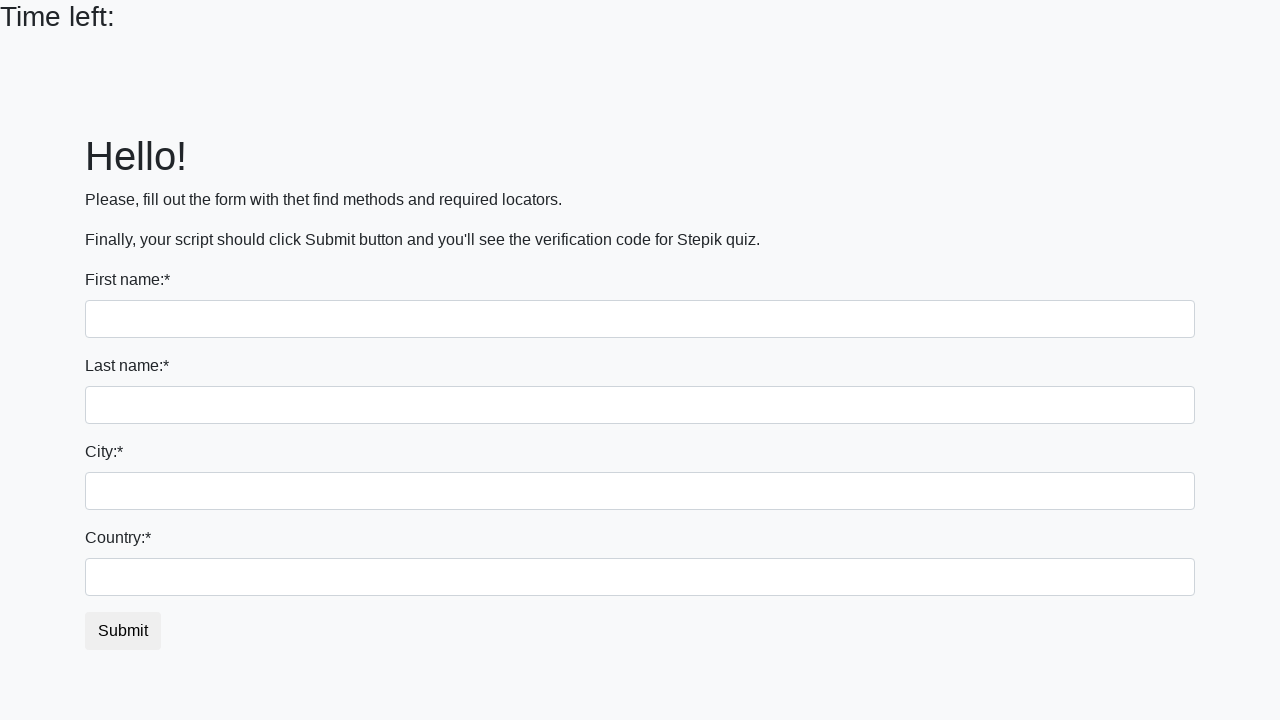

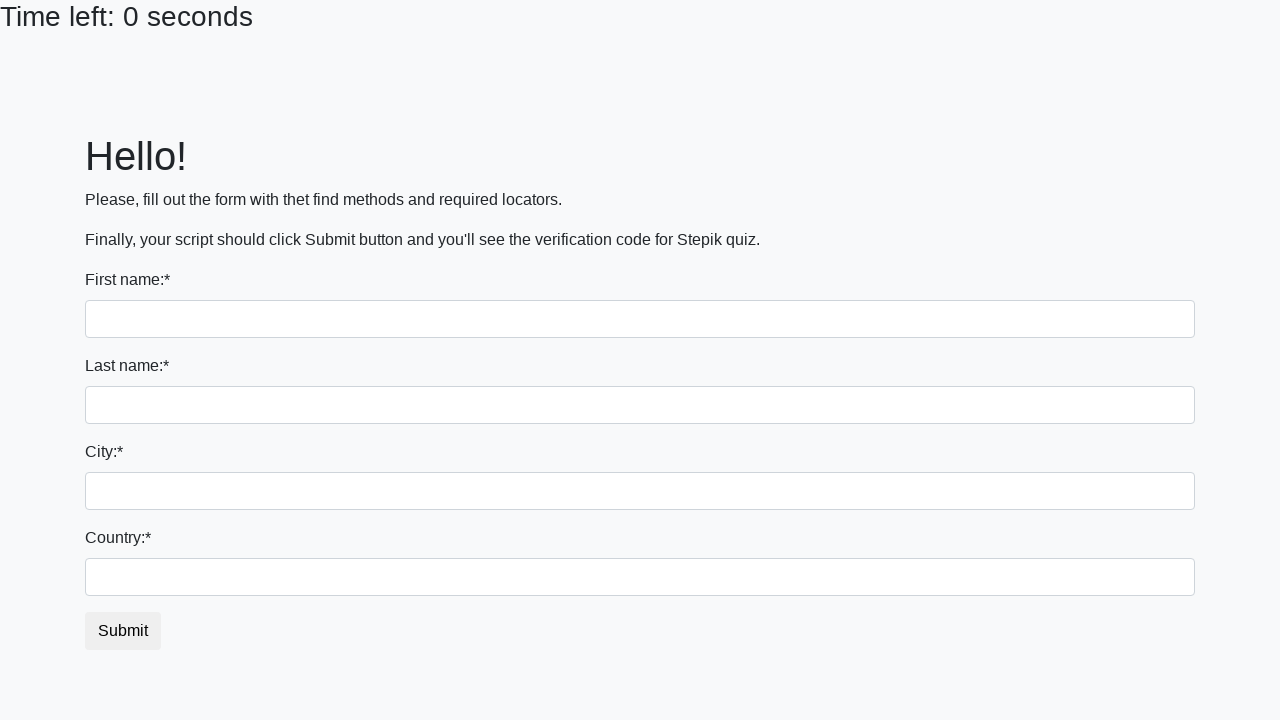